Tests radio button functionality by clicking on the "Yes" radio button option on the DemoQA radio button practice page

Starting URL: https://demoqa.com/radio-button

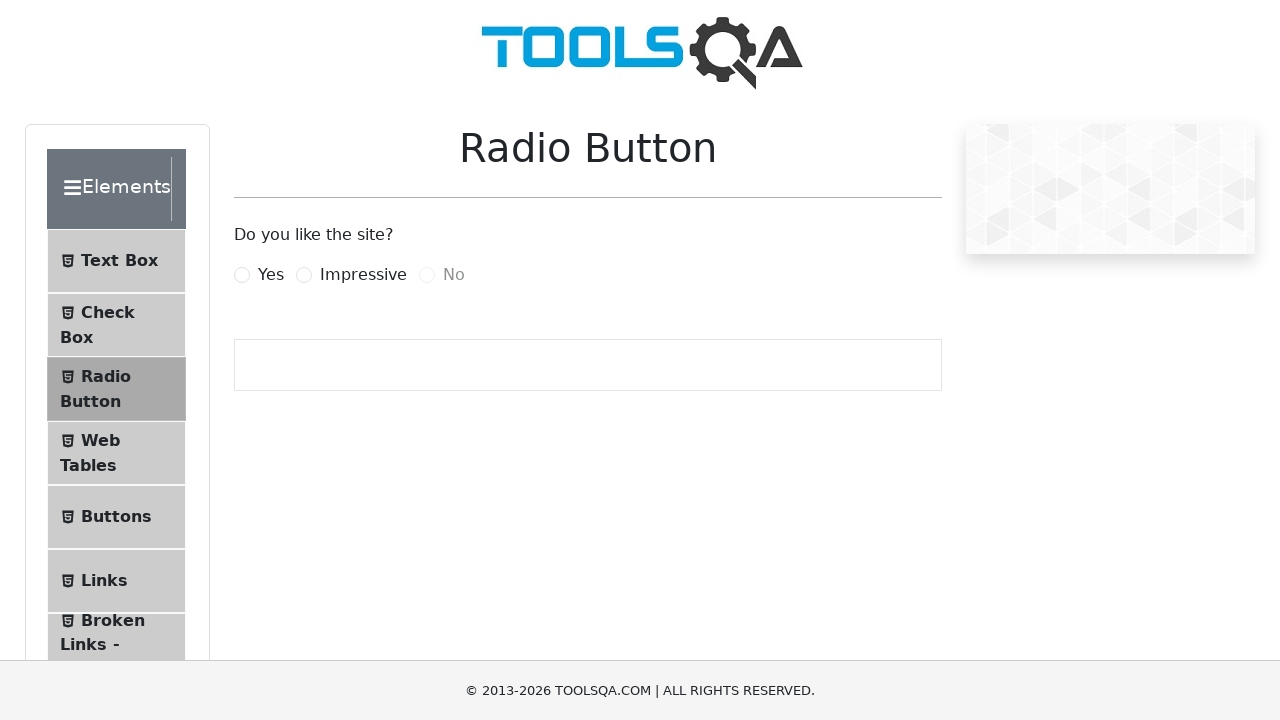

Navigated to DemoQA radio button practice page
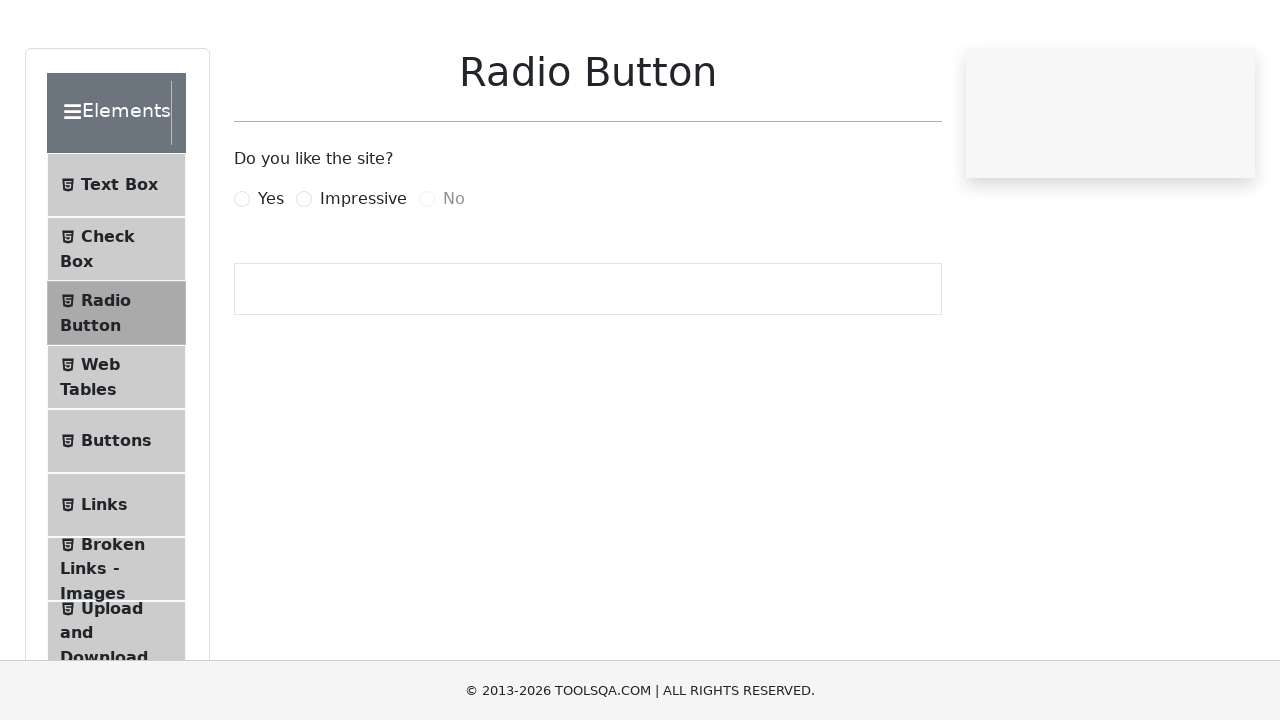

Clicked the 'Yes' radio button option at (271, 275) on label[for='yesRadio']
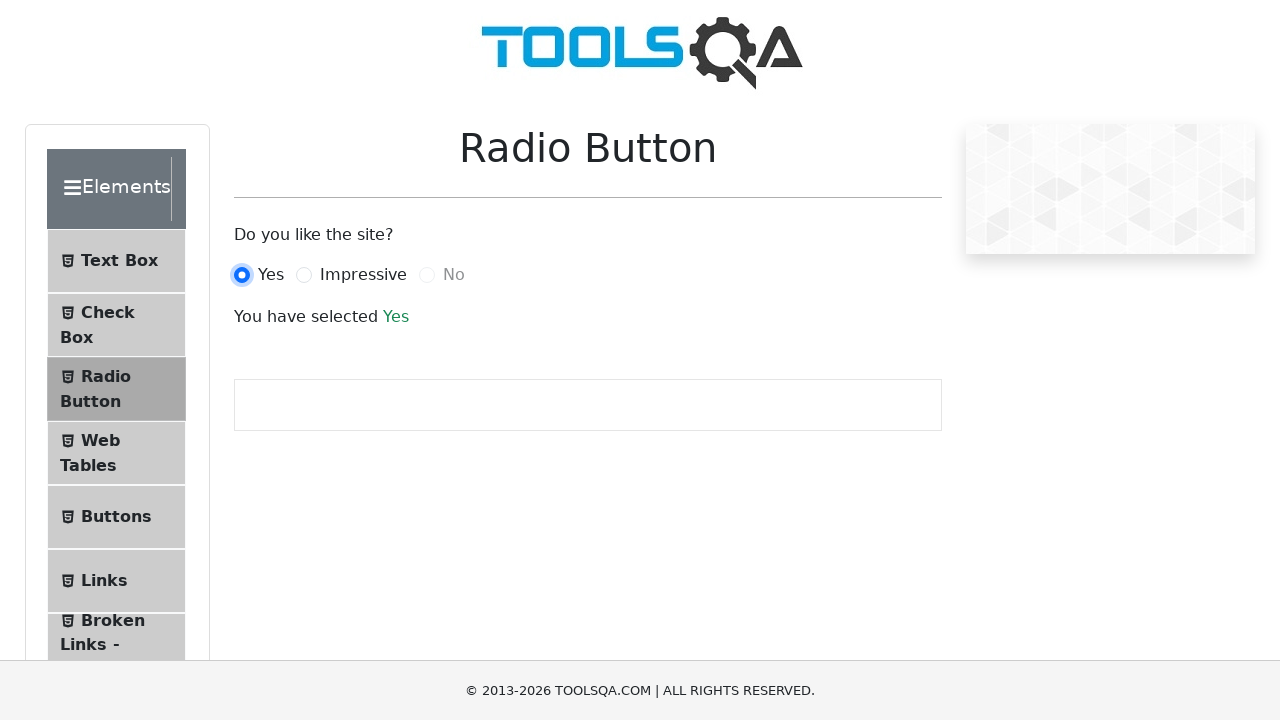

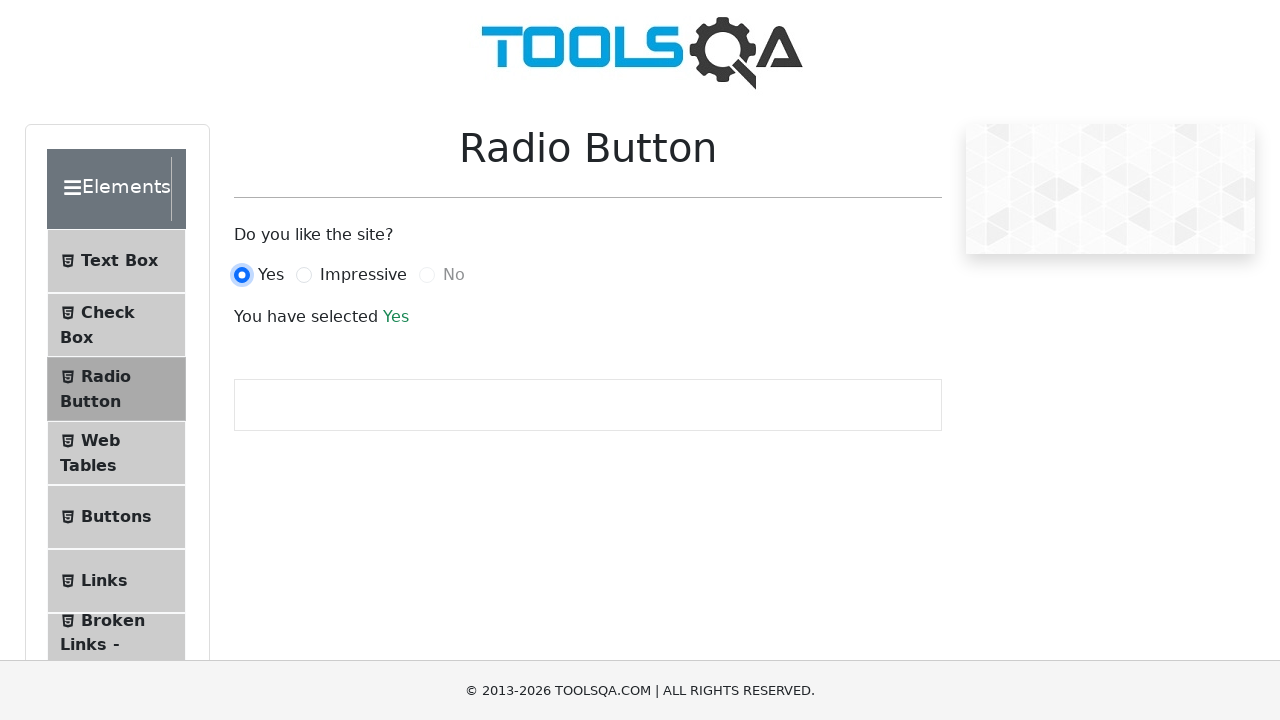